Navigates to the Selenium documentation website and scrolls to the News section

Starting URL: https://www.selenium.dev/

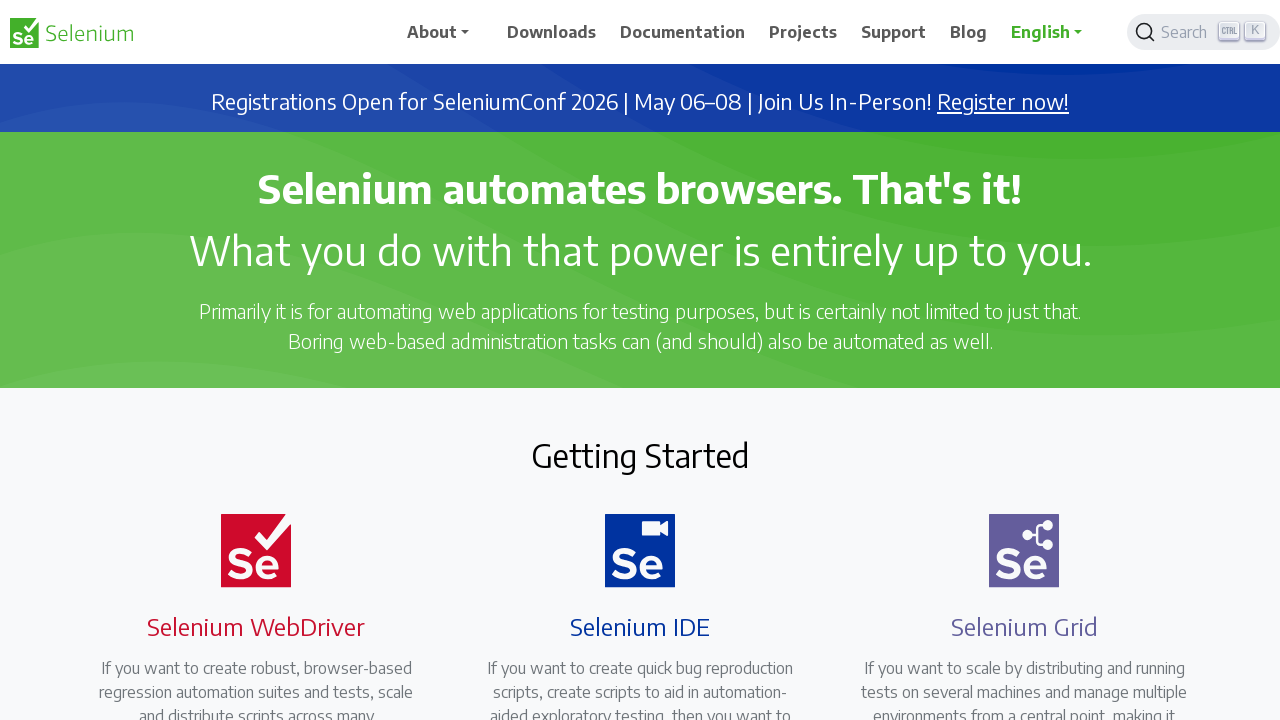

Navigated to Selenium documentation website
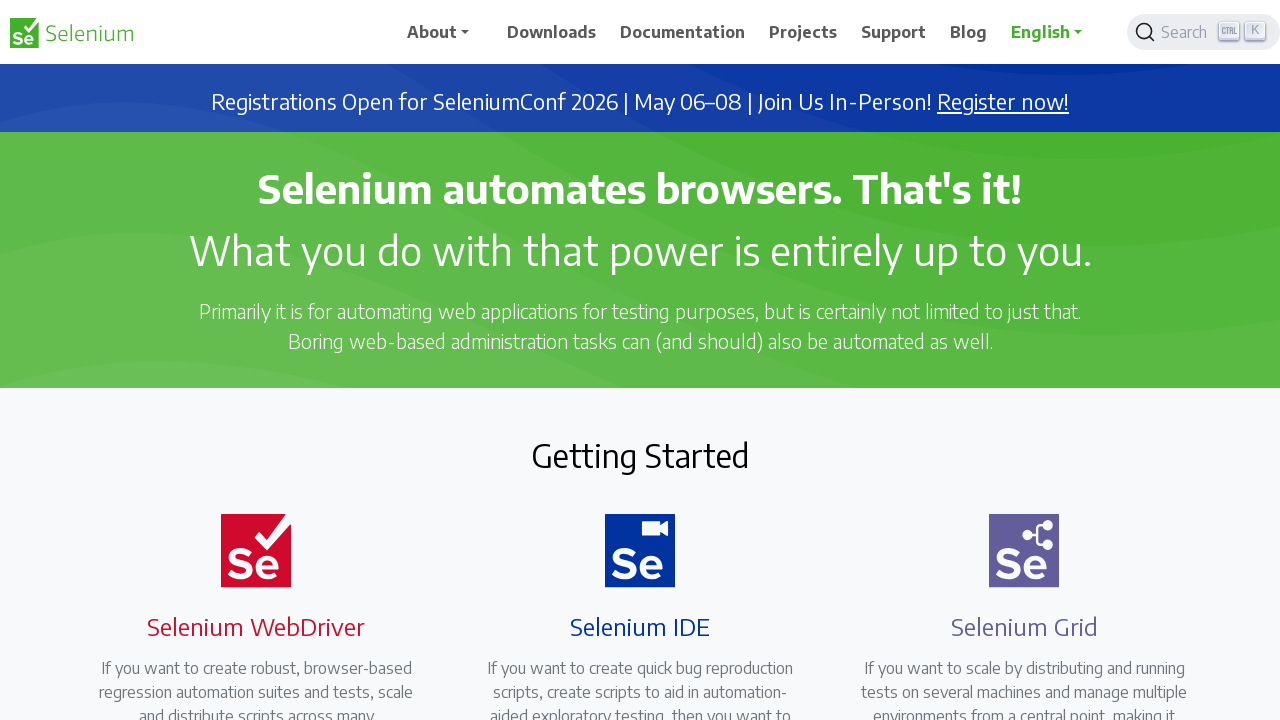

Located News heading element
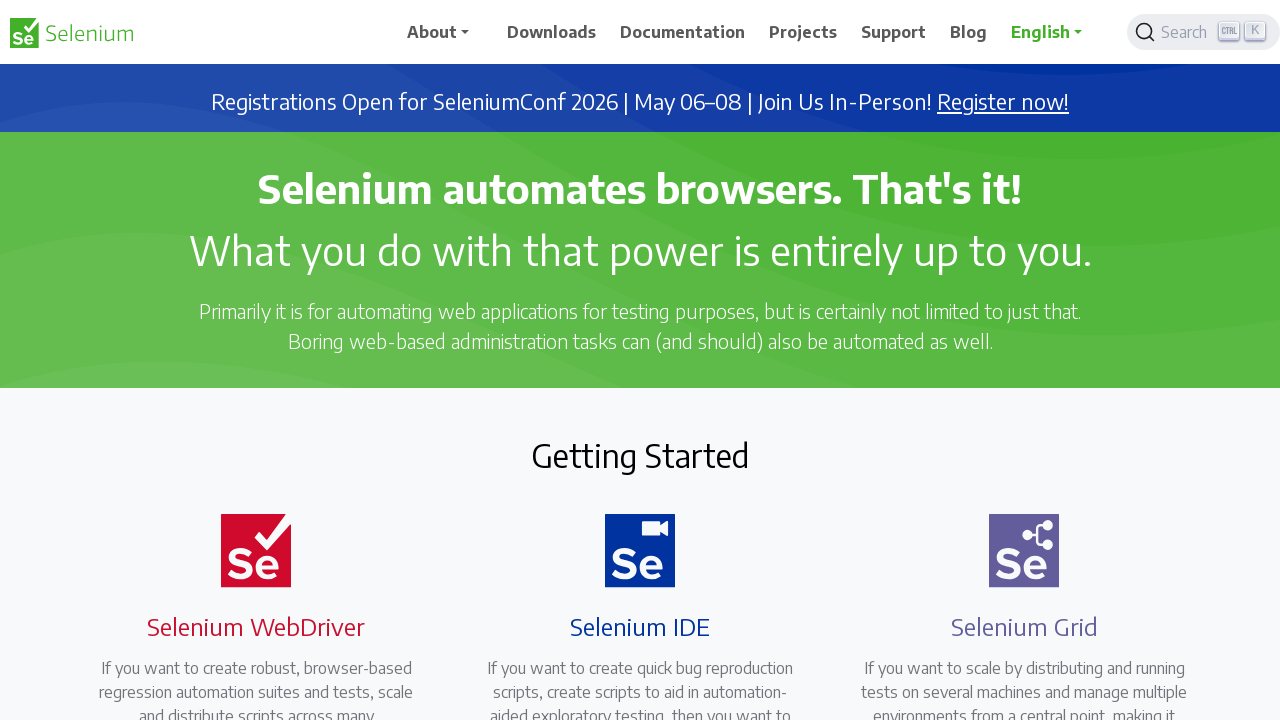

Scrolled to News section
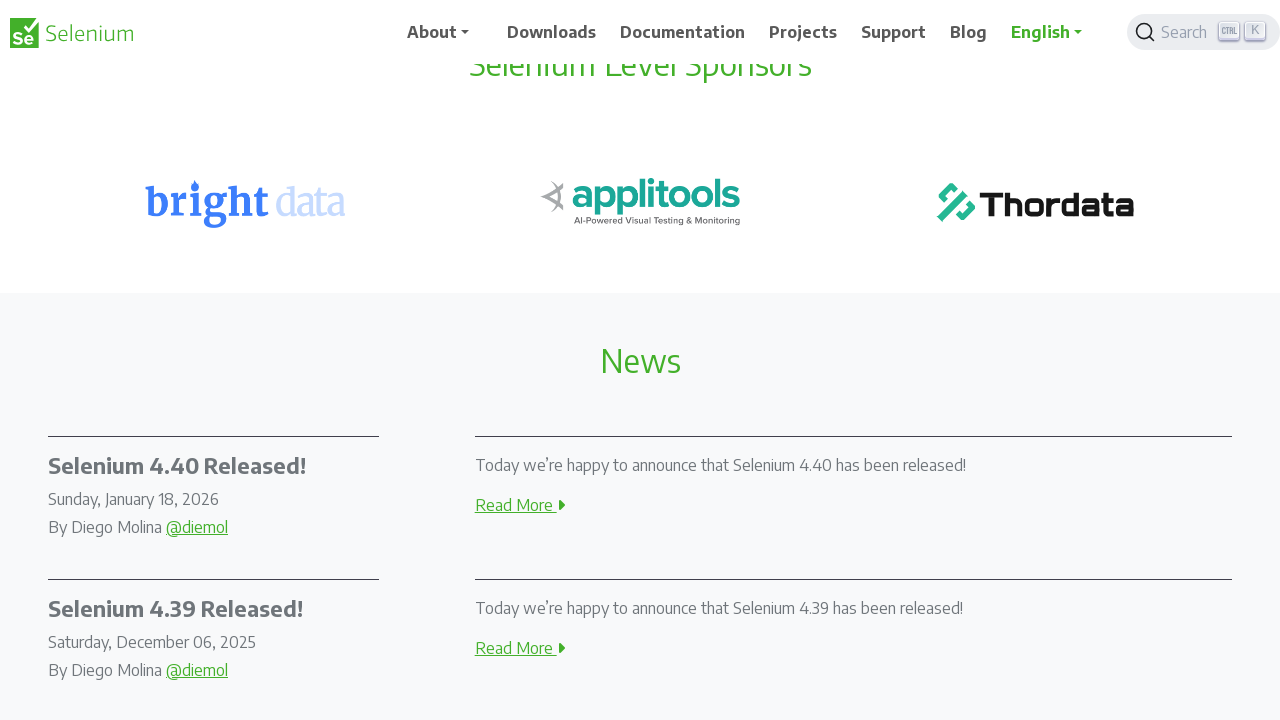

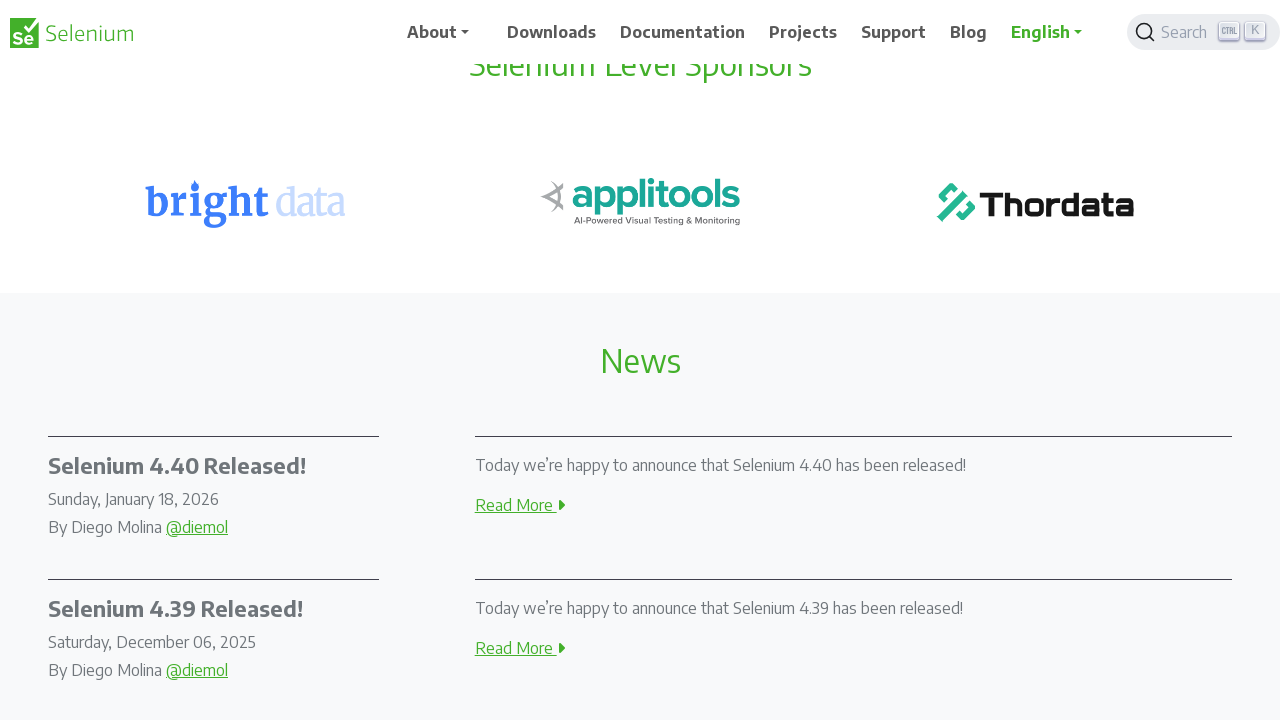